Tests filling a form inside a nested shadow DOM by setting field values and clicking elements using JavaScript to pierce multiple shadow roots.

Starting URL: https://app.cloudqa.io/home/AutomationPracticeForm

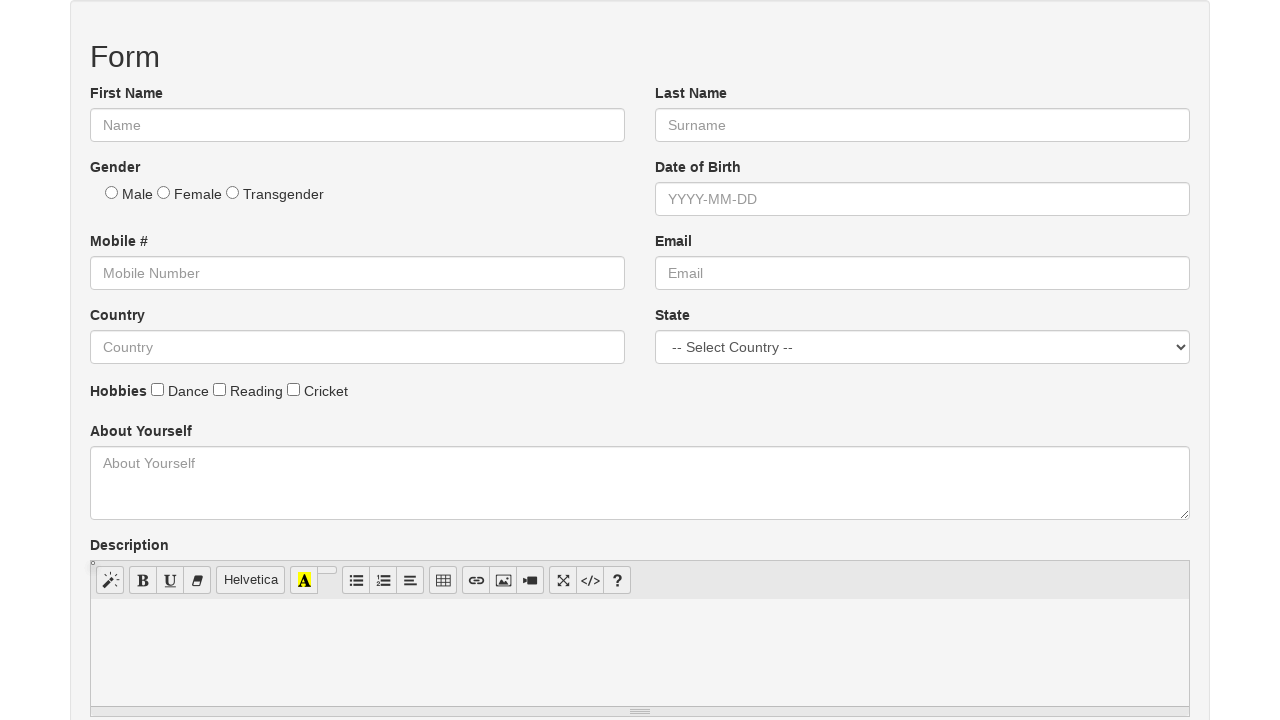

Set first name 'Akshat' in nested shadow DOM form field
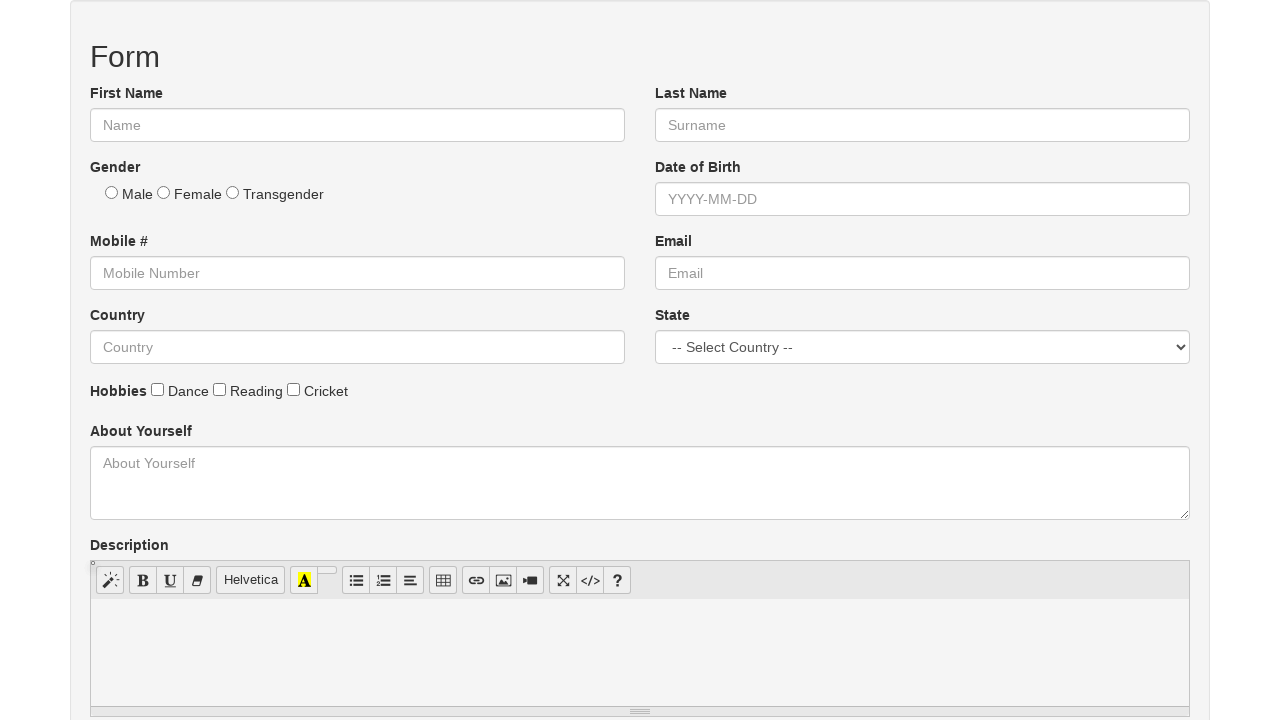

Set last name 'Gadhwal' in nested shadow DOM form field
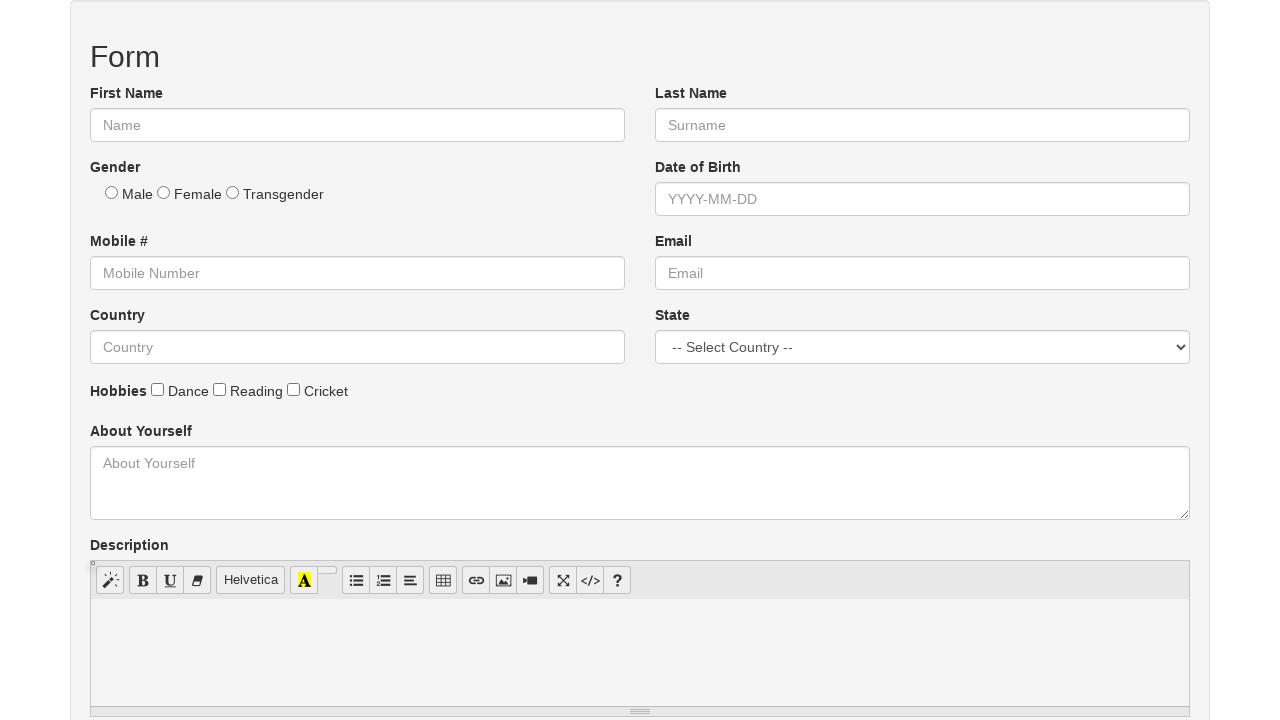

Clicked male radio button in nested shadow DOM
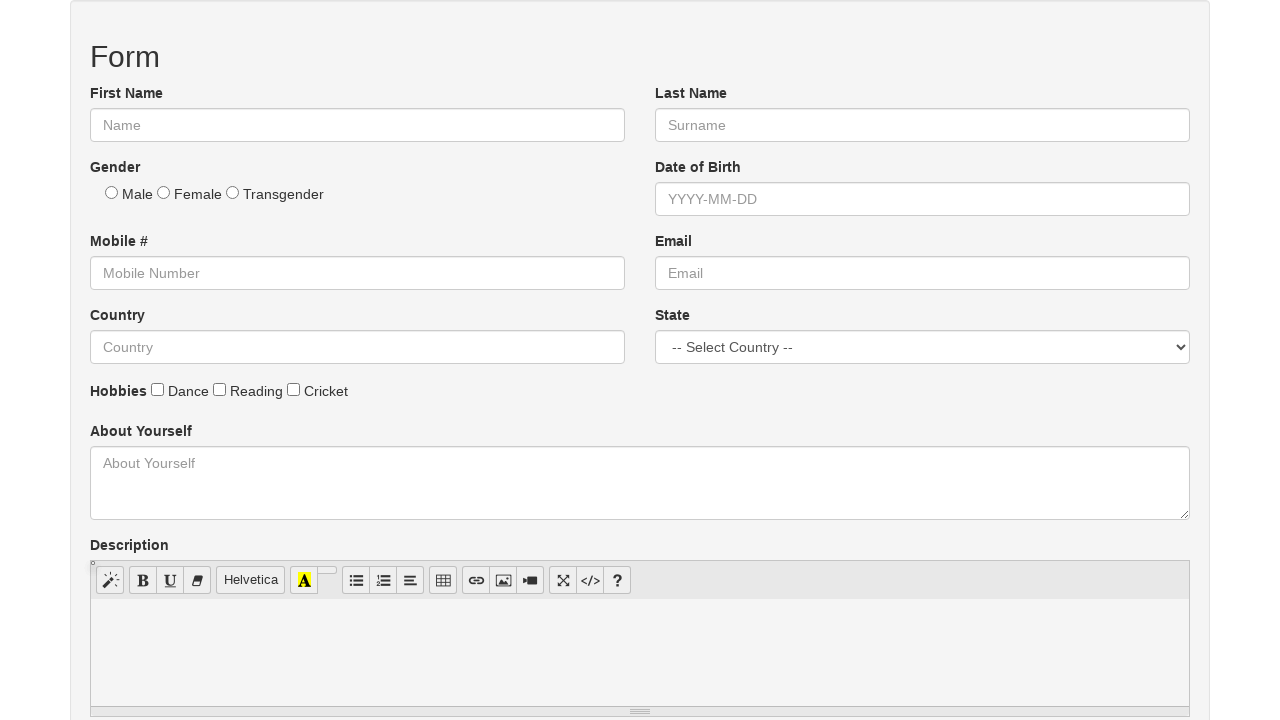

Clicked submit button to submit nested shadow DOM form
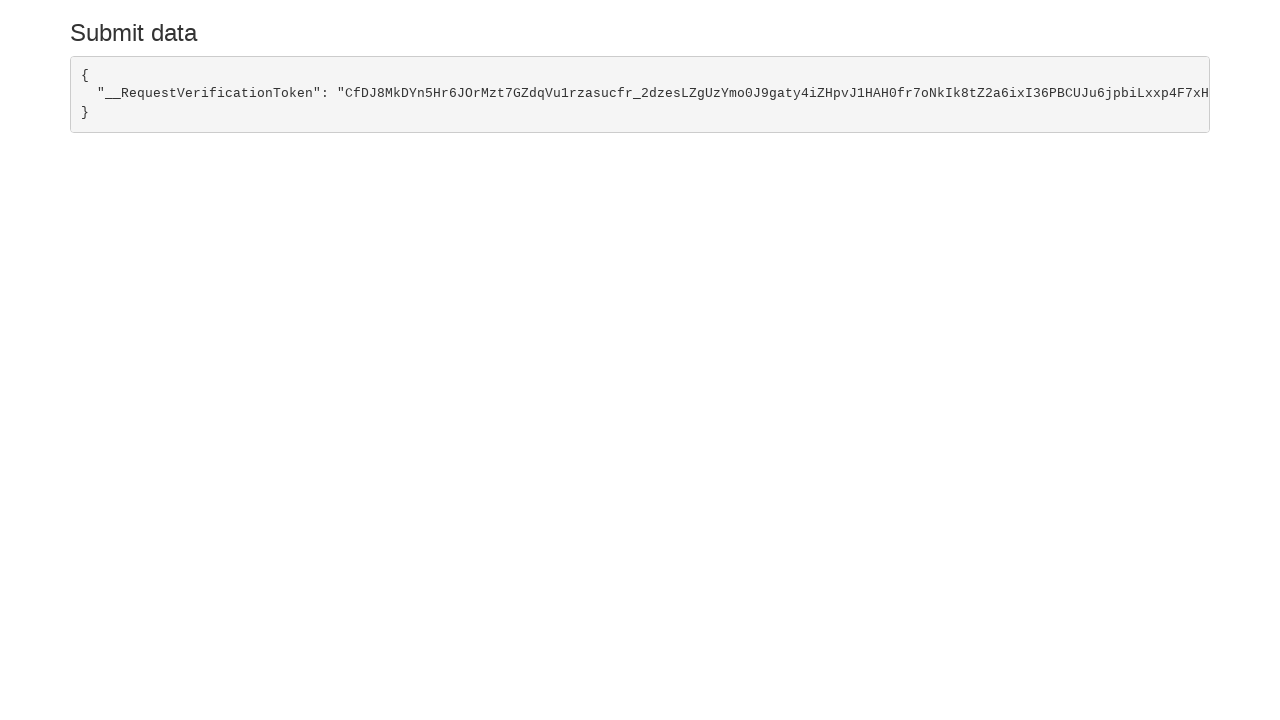

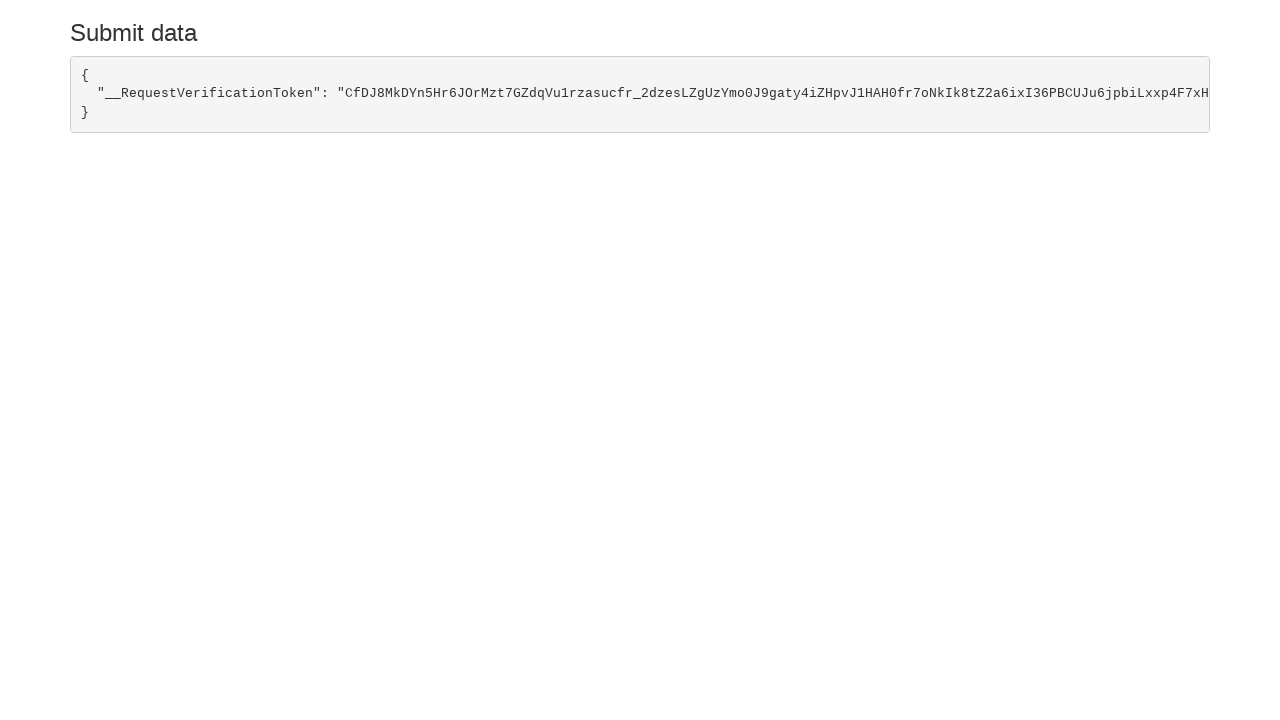